Tests a simple form by navigating to a GitHub Pages site and clicking the submit button without filling any fields.

Starting URL: http://suninjuly.github.io/simple_form_find_task.html

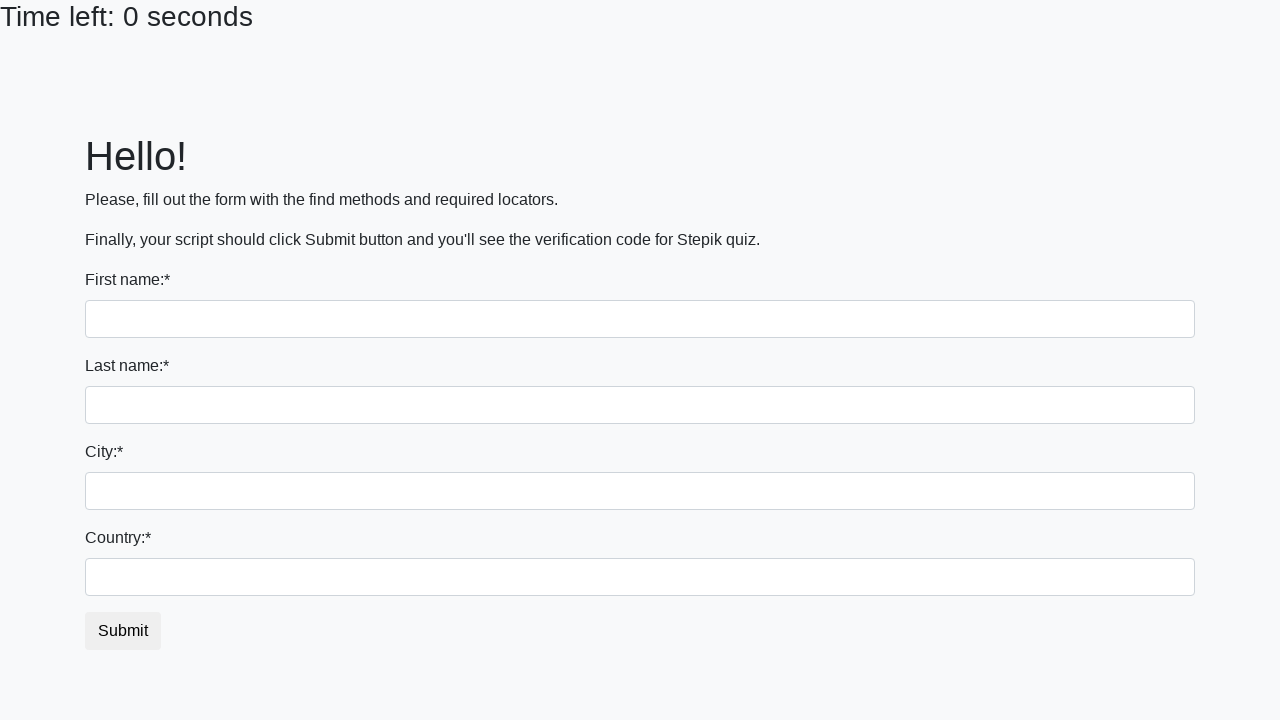

Navigated to simple form test page
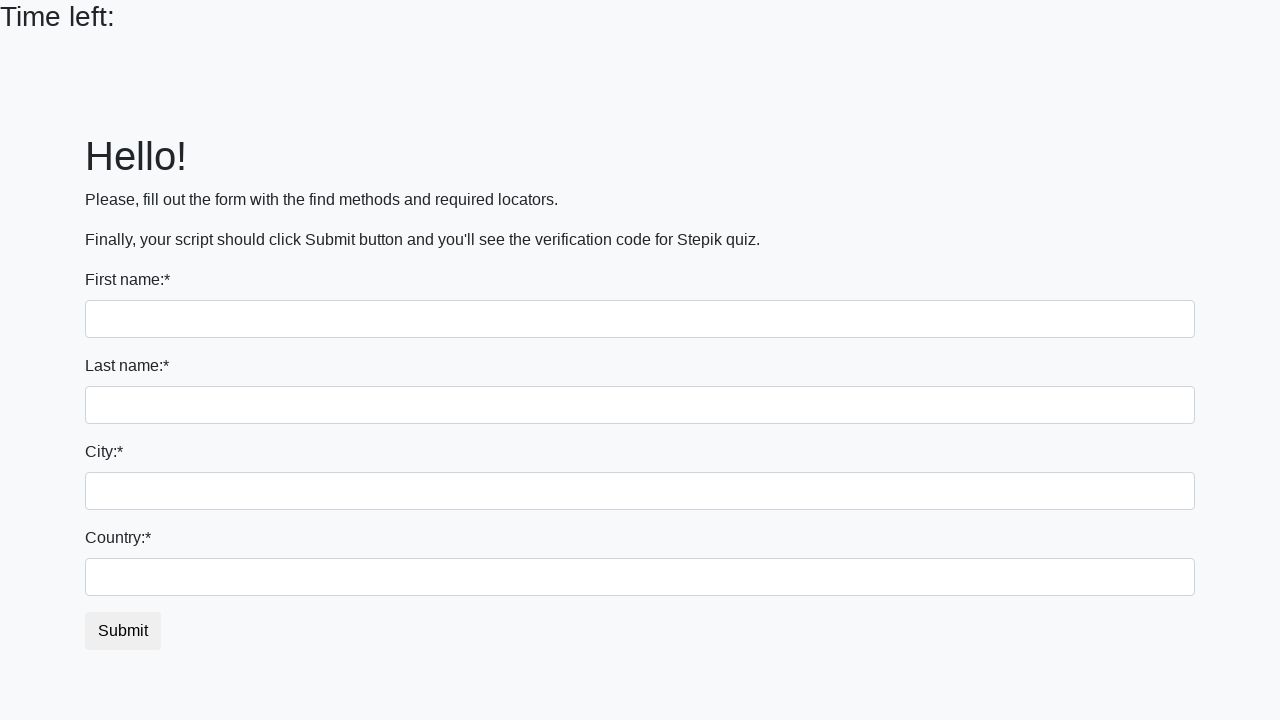

Clicked submit button without filling any fields at (123, 631) on #submit_button
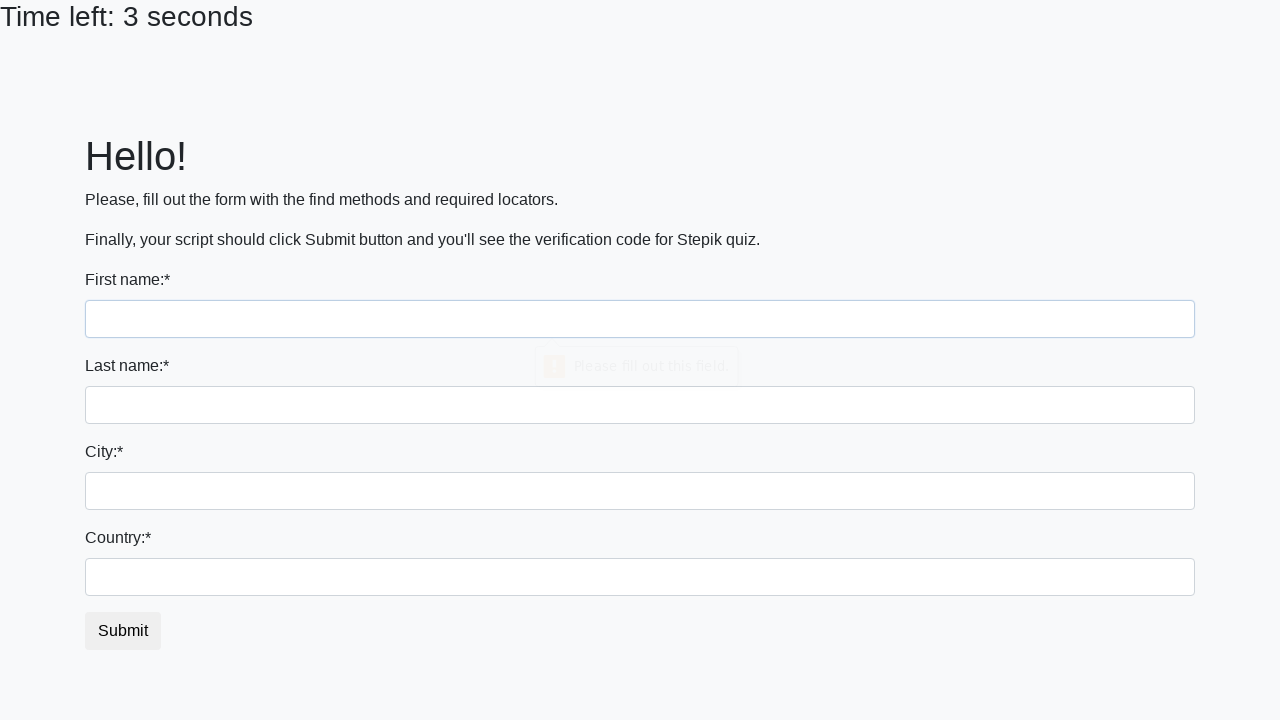

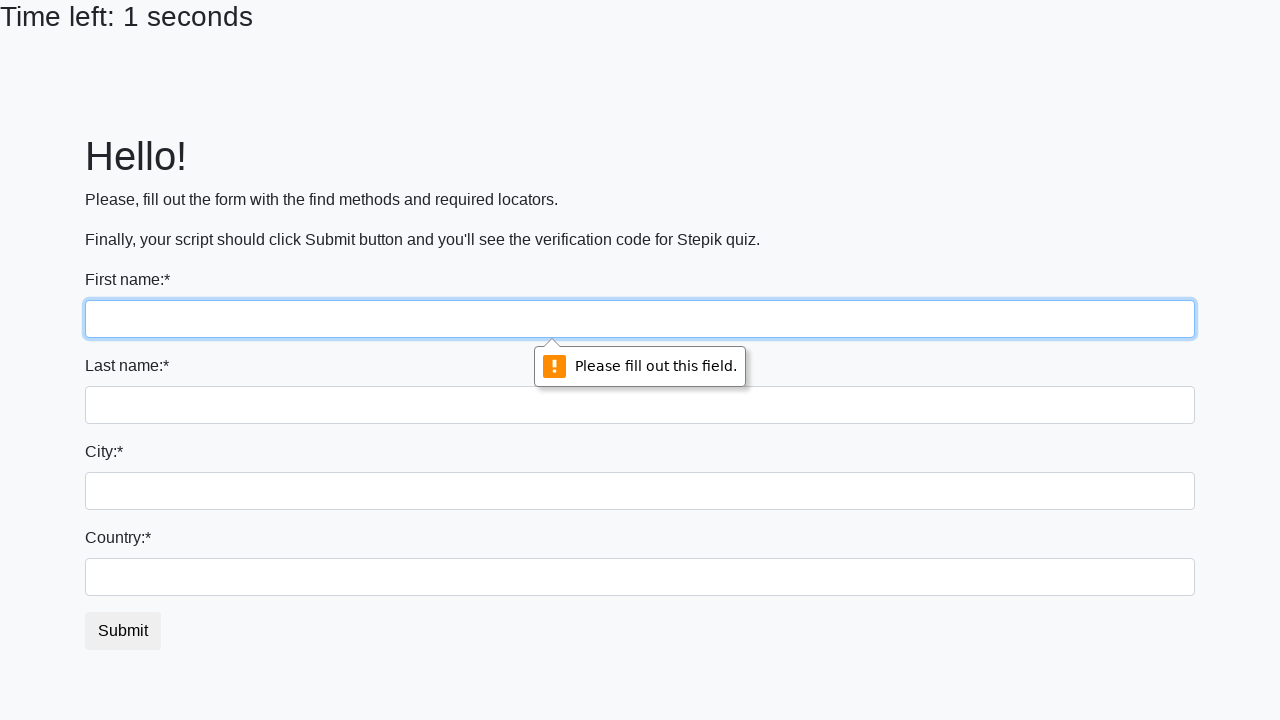